Verifies the Programming Languages section is visible with the slider containing language images and text

Starting URL: https://hammadrashid1997.github.io/Portfolio/

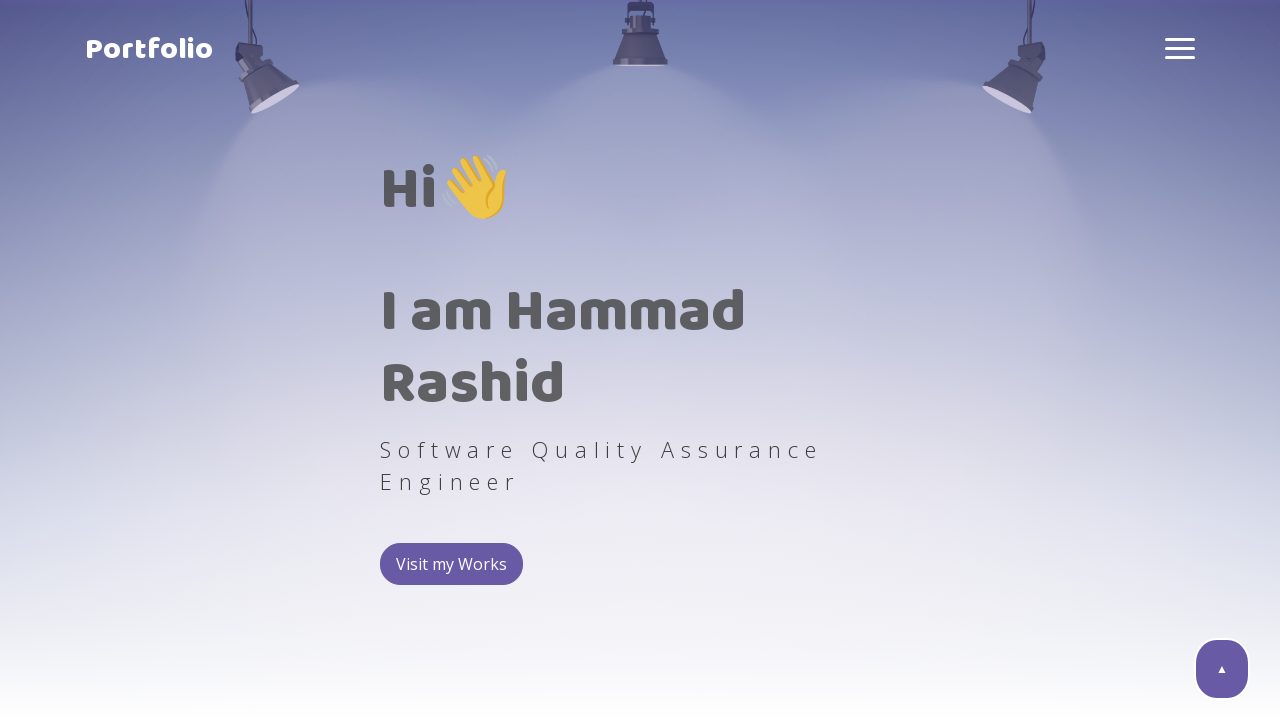

Scrolled Programming Languages section into view
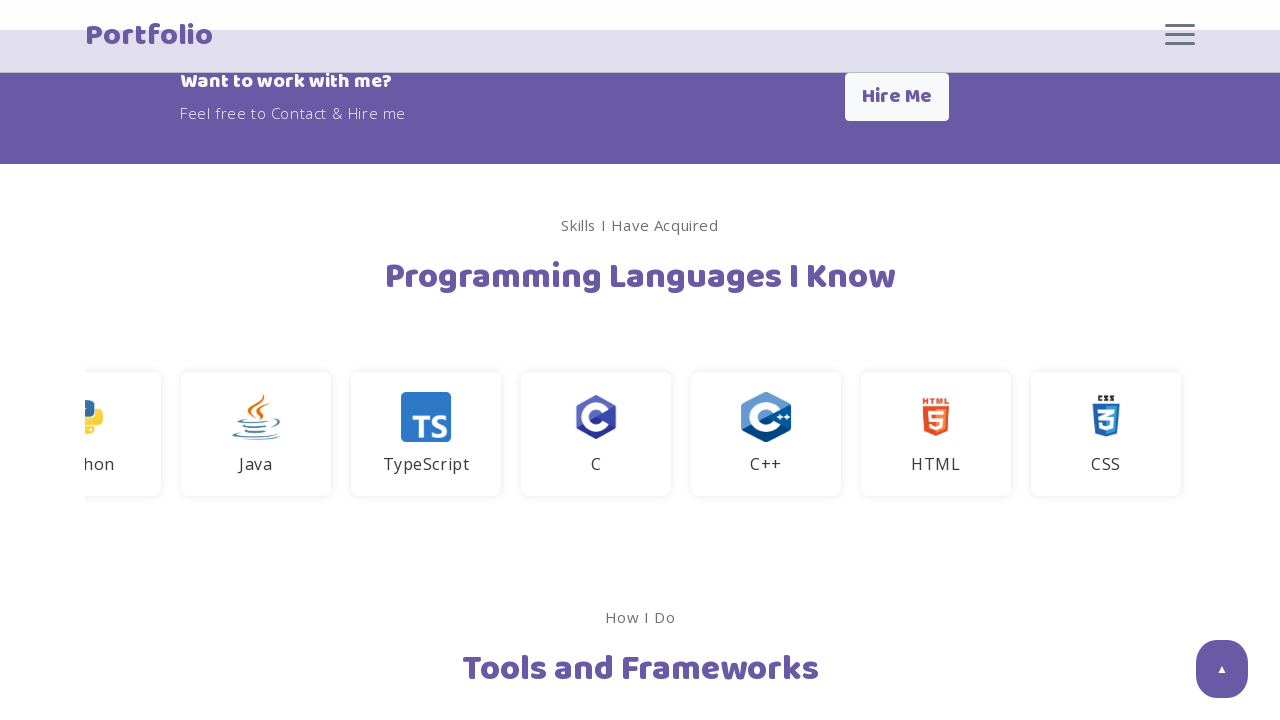

Programming Languages section is visible on the page
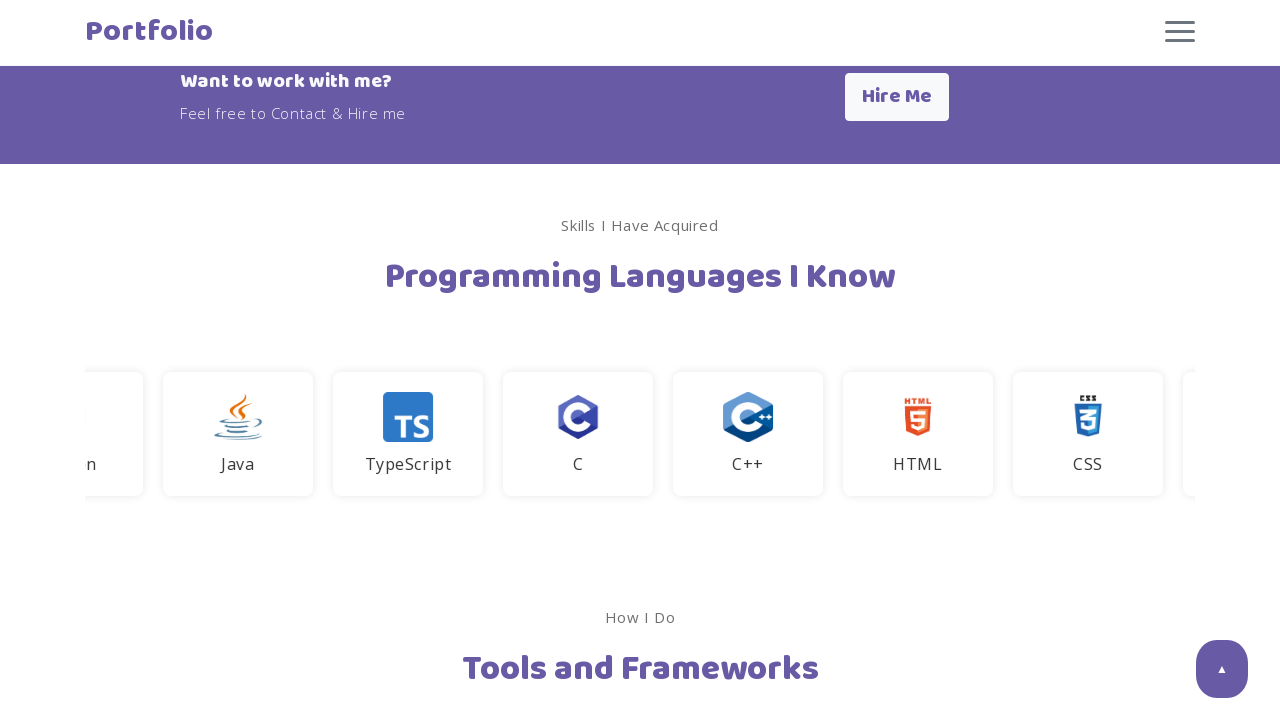

Language slides are visible in the slider
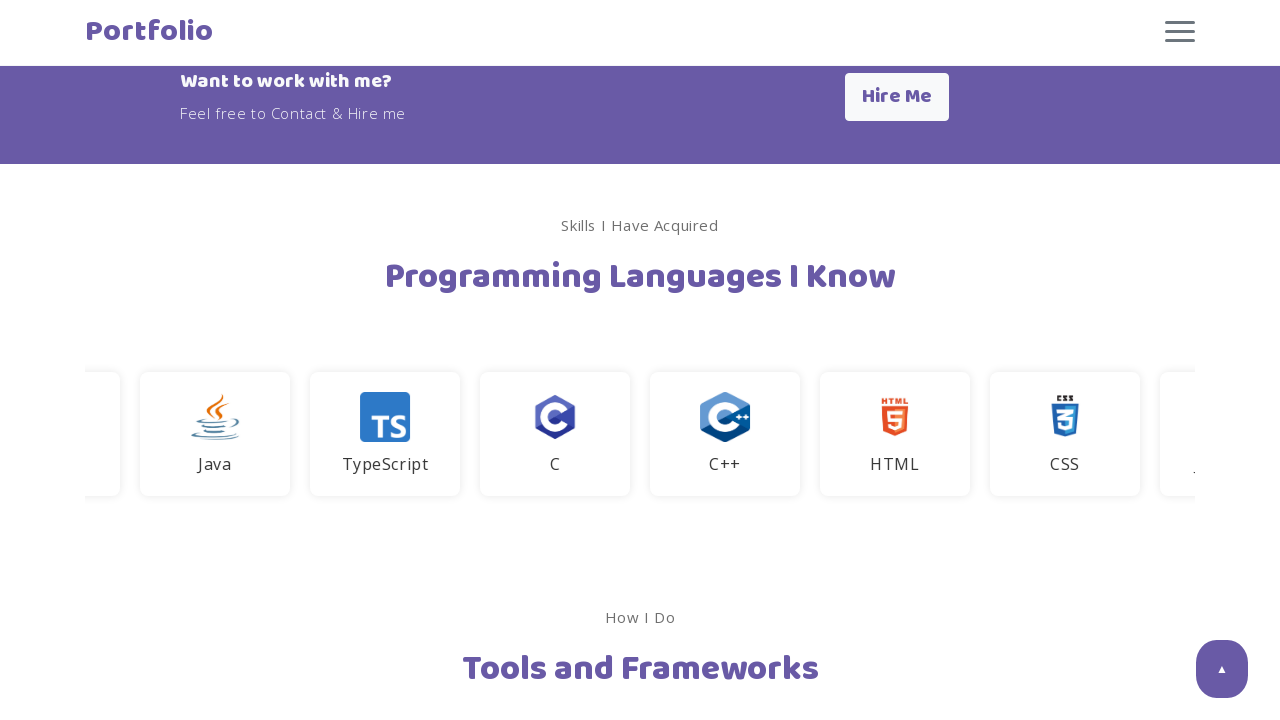

Slider track is present and loaded
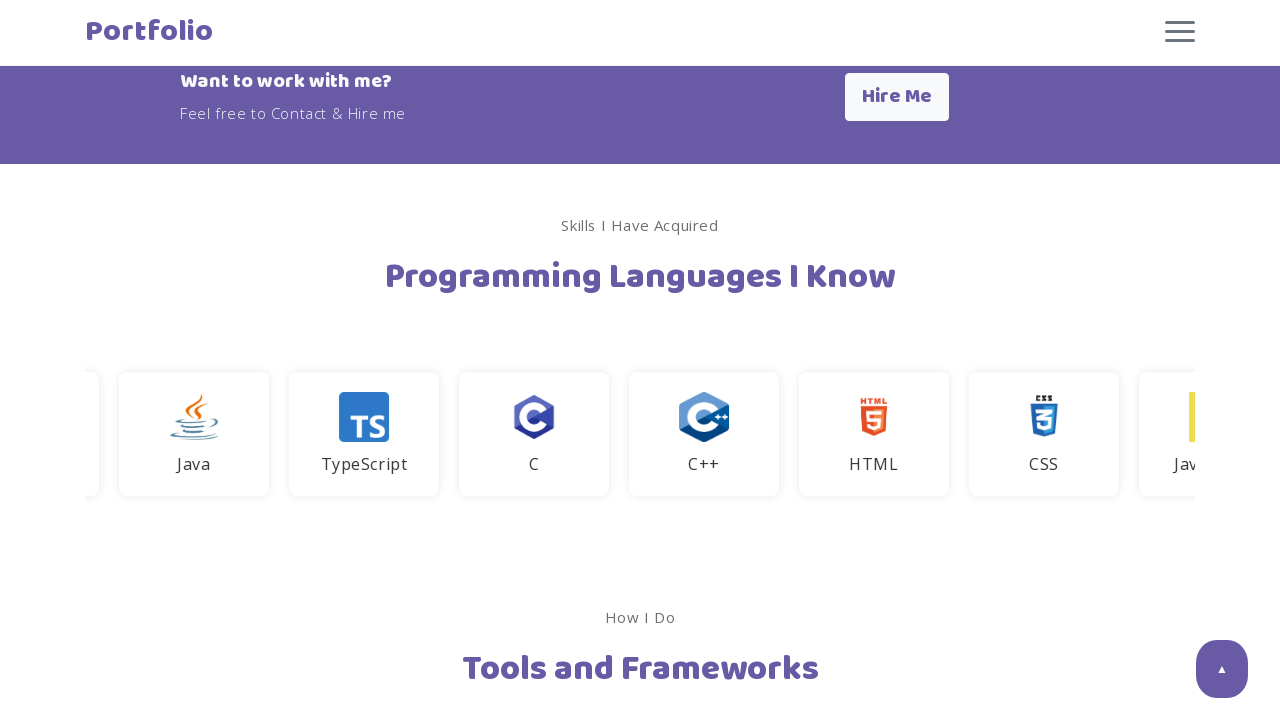

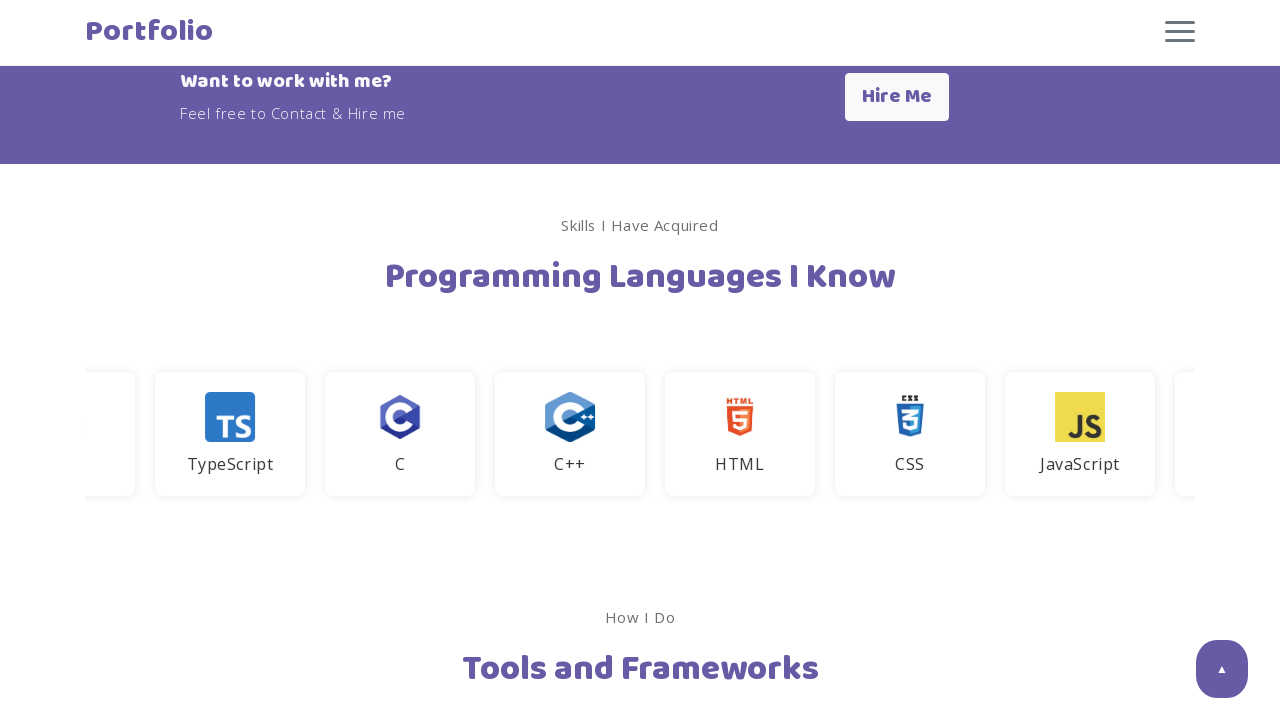